Tests Walla search by entering a query and submitting the search form

Starting URL: http://www.walla.co.il

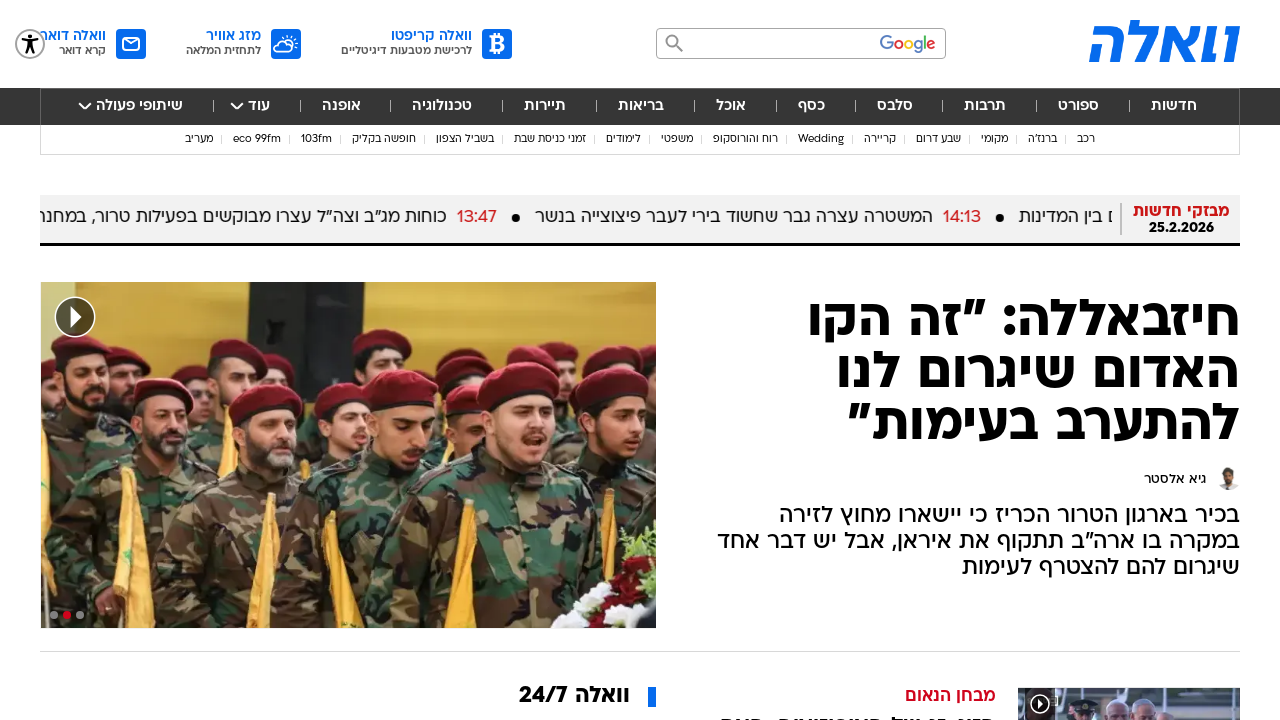

Filled search field with 'bye' on input[name='q']
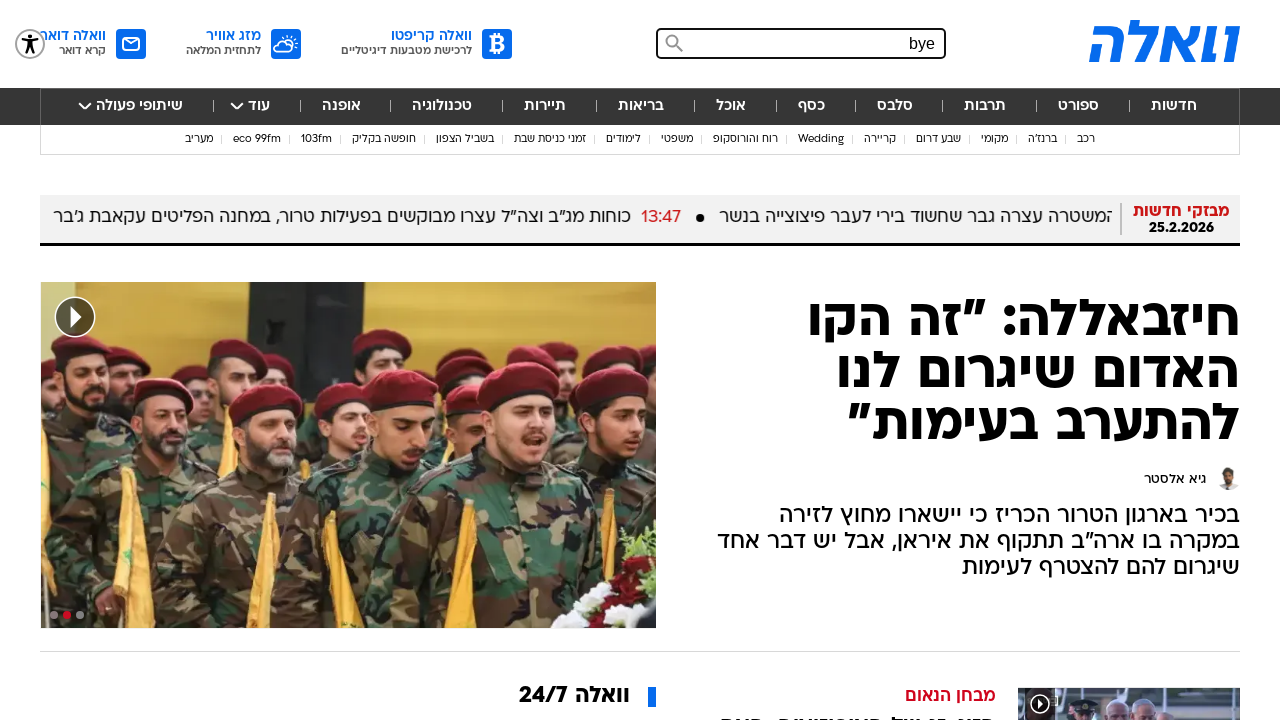

Pressed Enter to submit the search form on input[name='q']
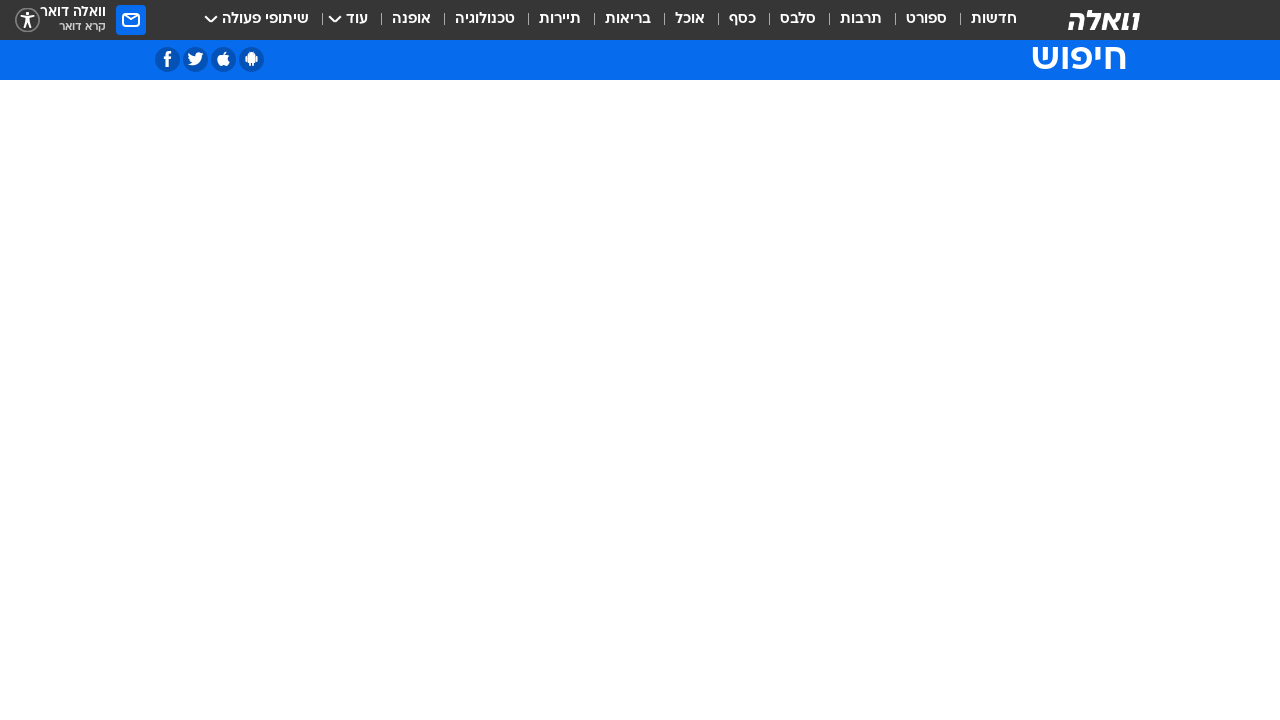

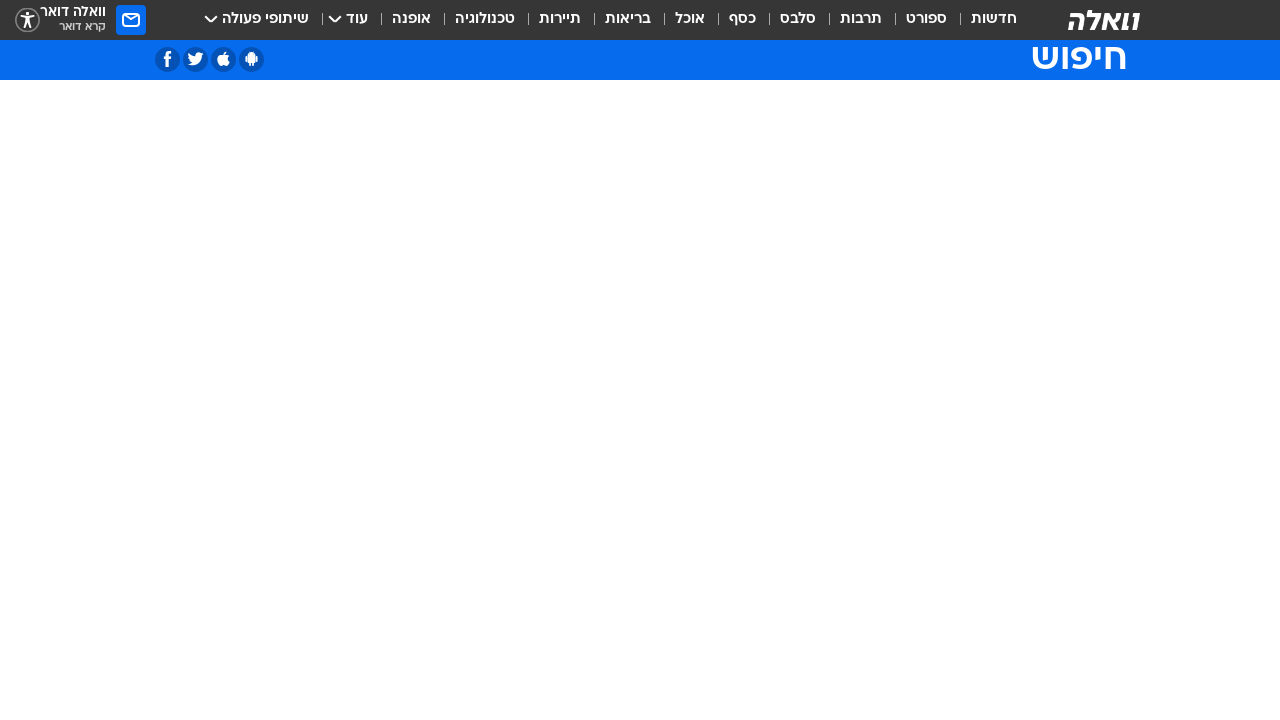